Tests nested iframes by navigating into nested frames, clicking a button, and verifying the success message

Starting URL: https://qaplayground.dev/apps/iframe/

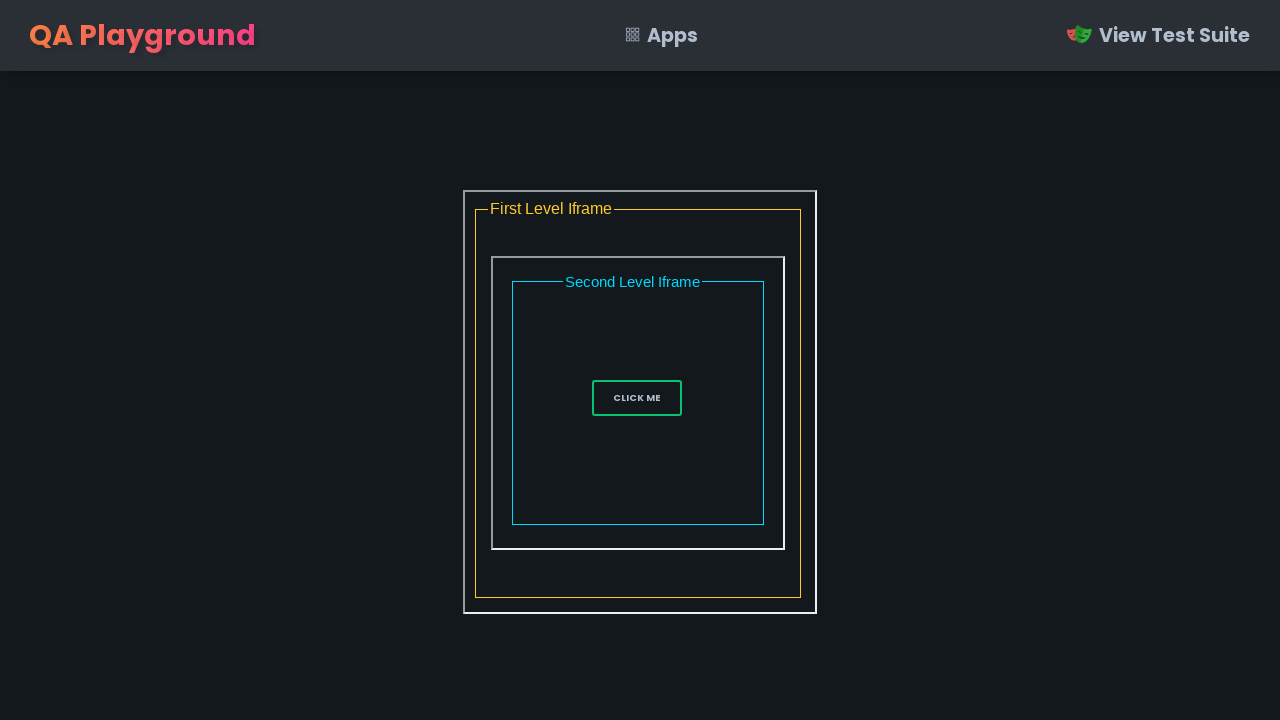

Located first iframe with id 'frame1'
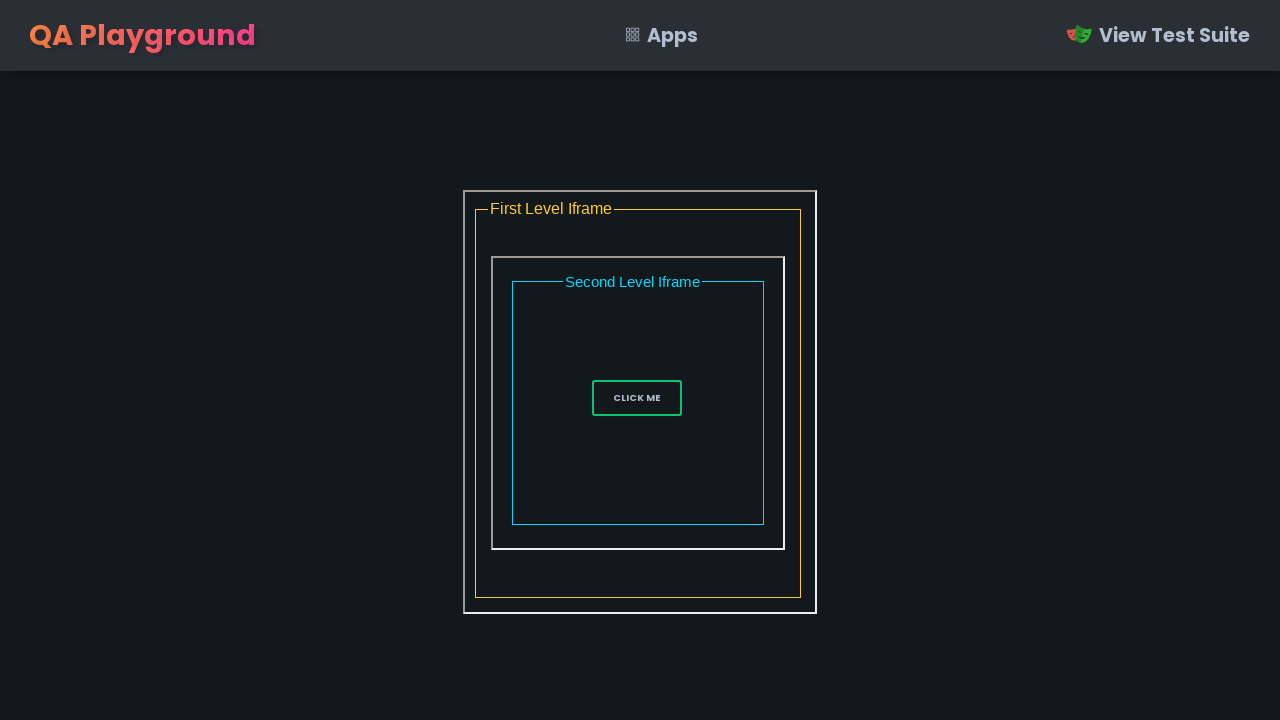

Located nested iframe with id 'frame2' inside first iframe
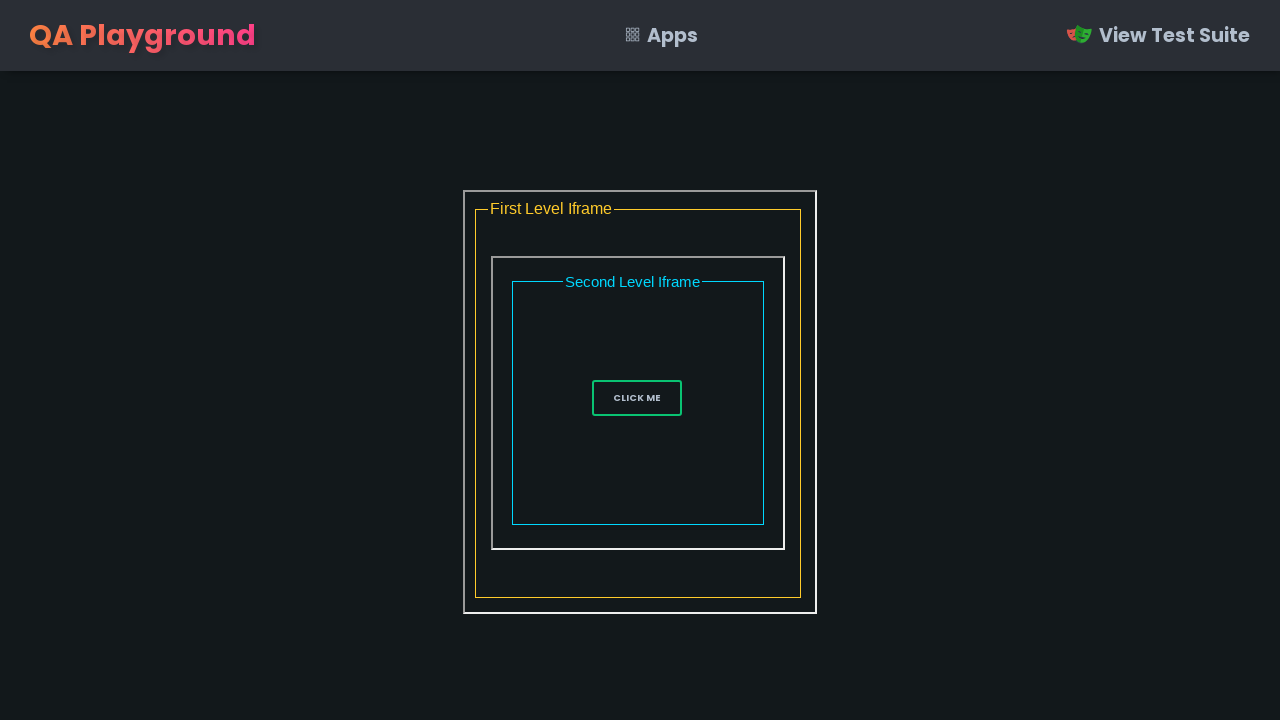

Clicked green outline button in nested iframe at (637, 398) on #frame1 >> internal:control=enter-frame >> #frame2 >> internal:control=enter-fra
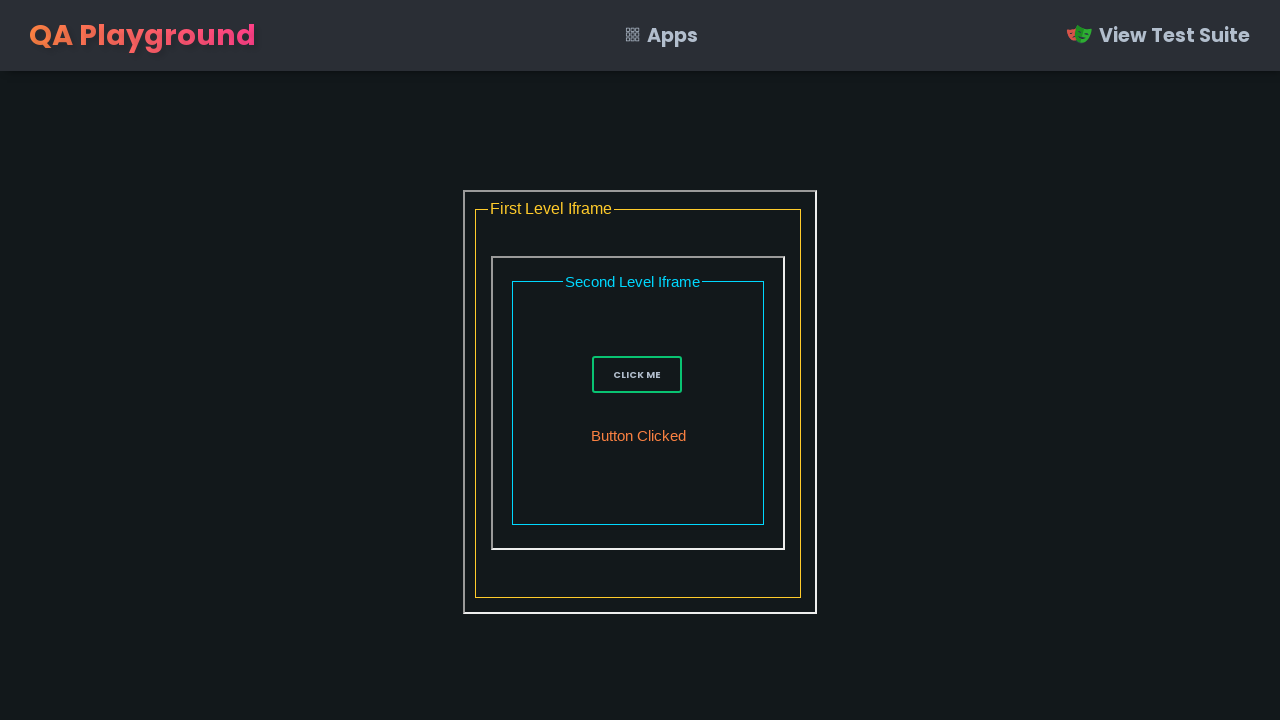

Verified success message 'Button Clicked' appeared in nested iframe
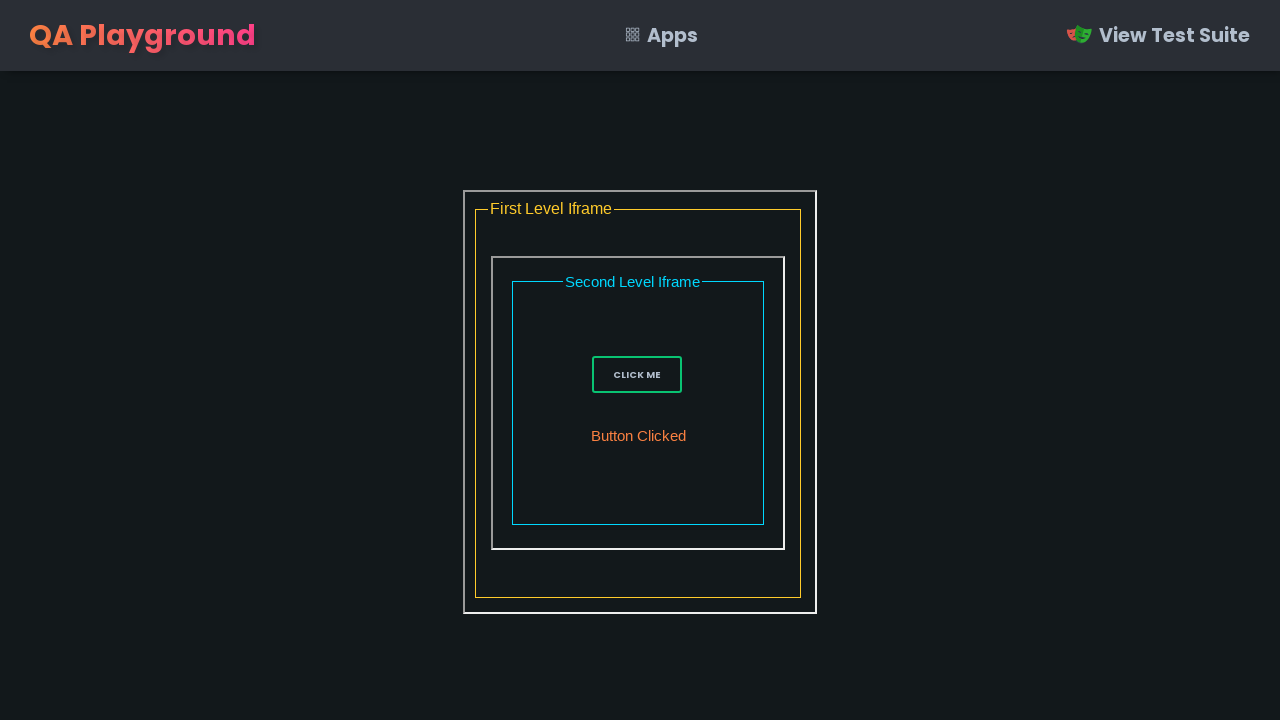

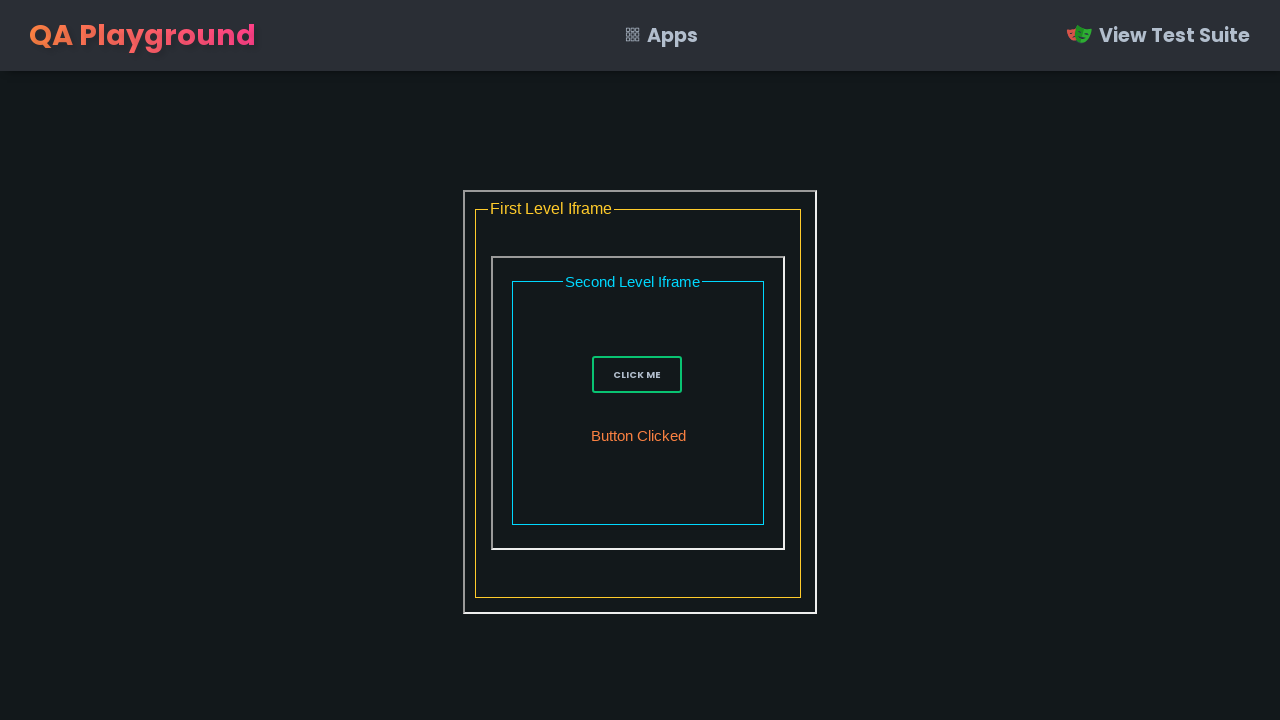